Tests font size slider functionality by navigating to settings, changing the font size to minimum (10) using arrow keys, then changing it to maximum (26), and verifying the computed font size changes accordingly.

Starting URL: https://hkbus.app/en/

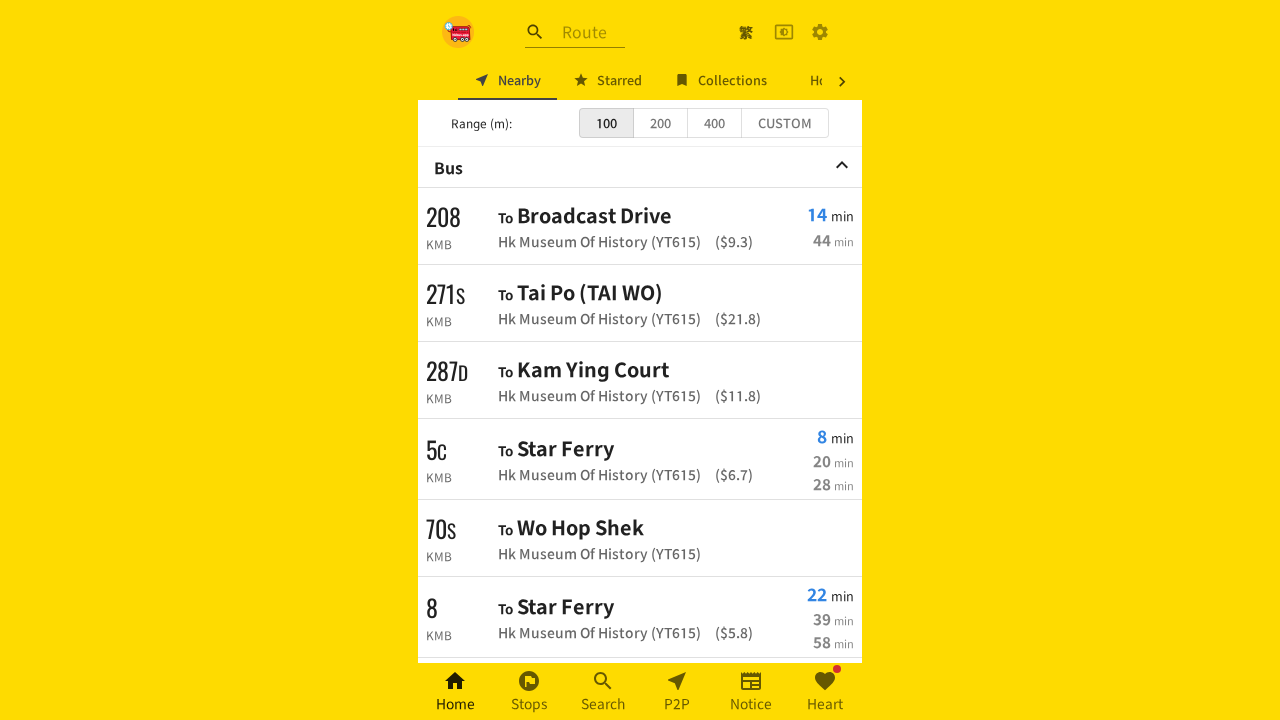

Clicked settings button to open settings menu at (820, 32) on xpath=//a[contains(@class,'MuiButtonBase-root MuiIconButton-root')]
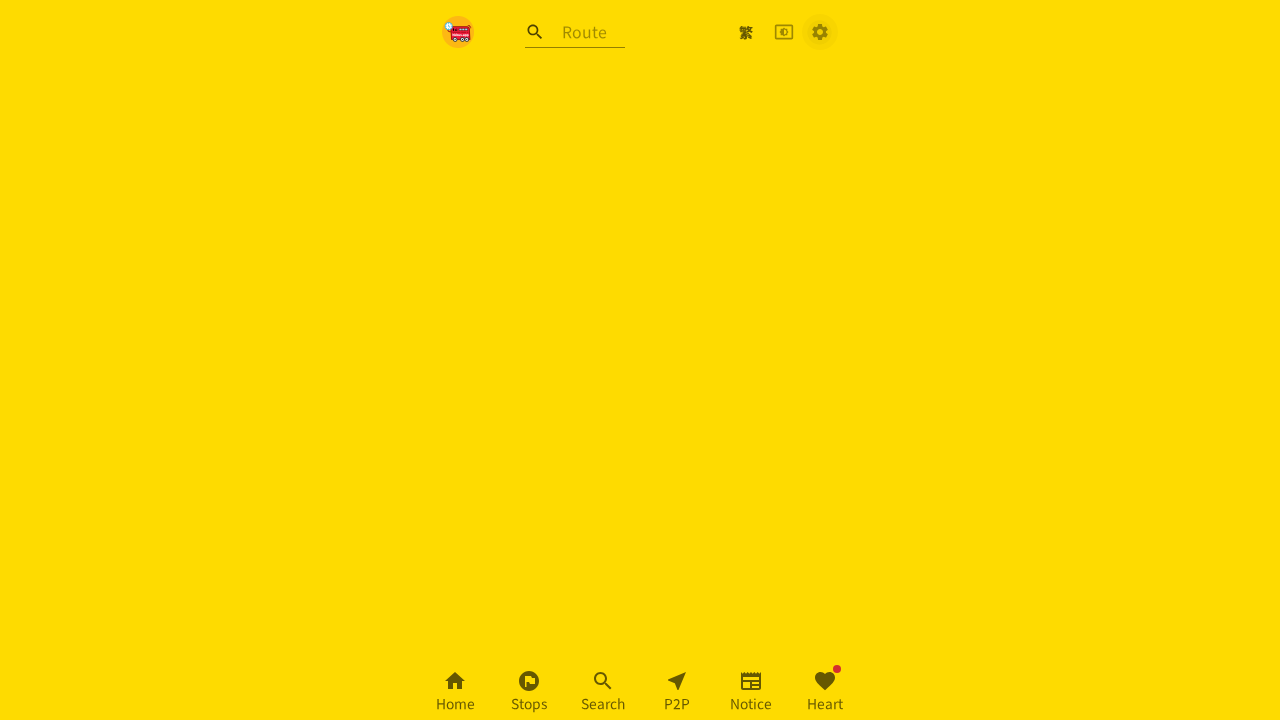

Navigated to personal settings at (640, 481) on xpath=//*[@id='root']/div/div[2]/div/ul/div[6]
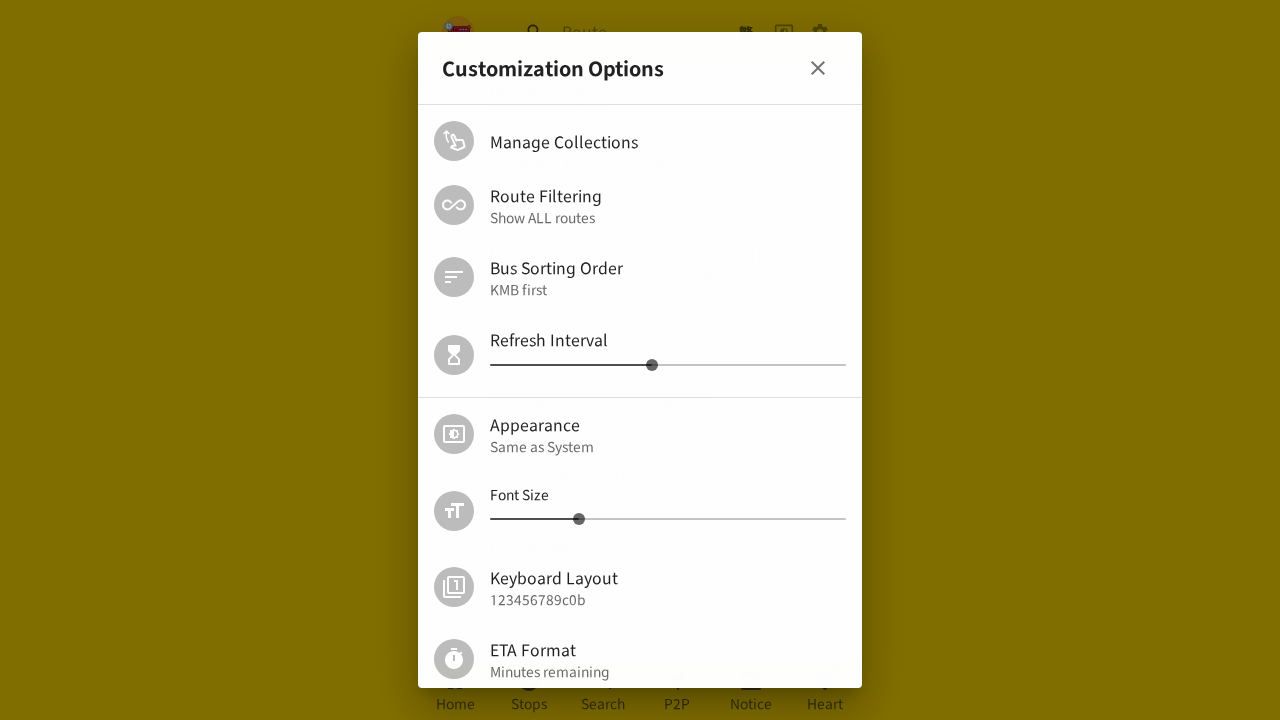

Located the font size slider element
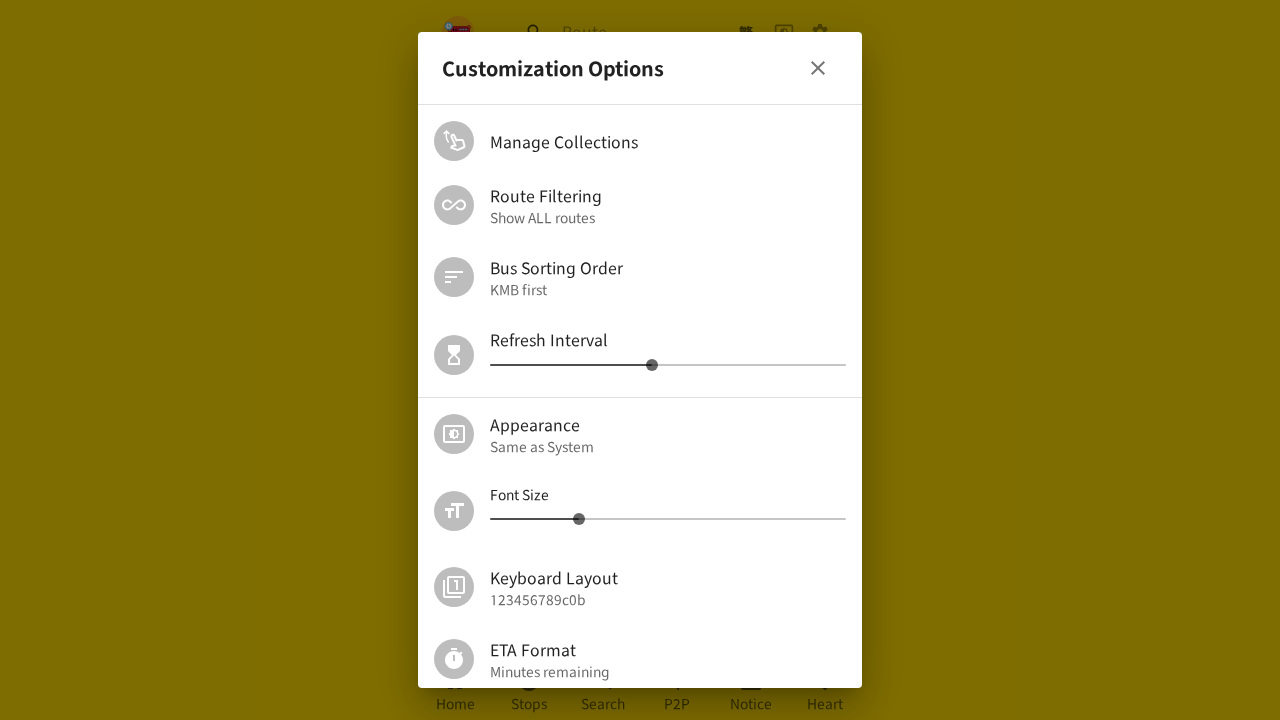

Clicked on font size slider to focus it at (668, 519) on (//span[contains(@class,'MuiSlider-root MuiSlider-colorPrimary')])[2]
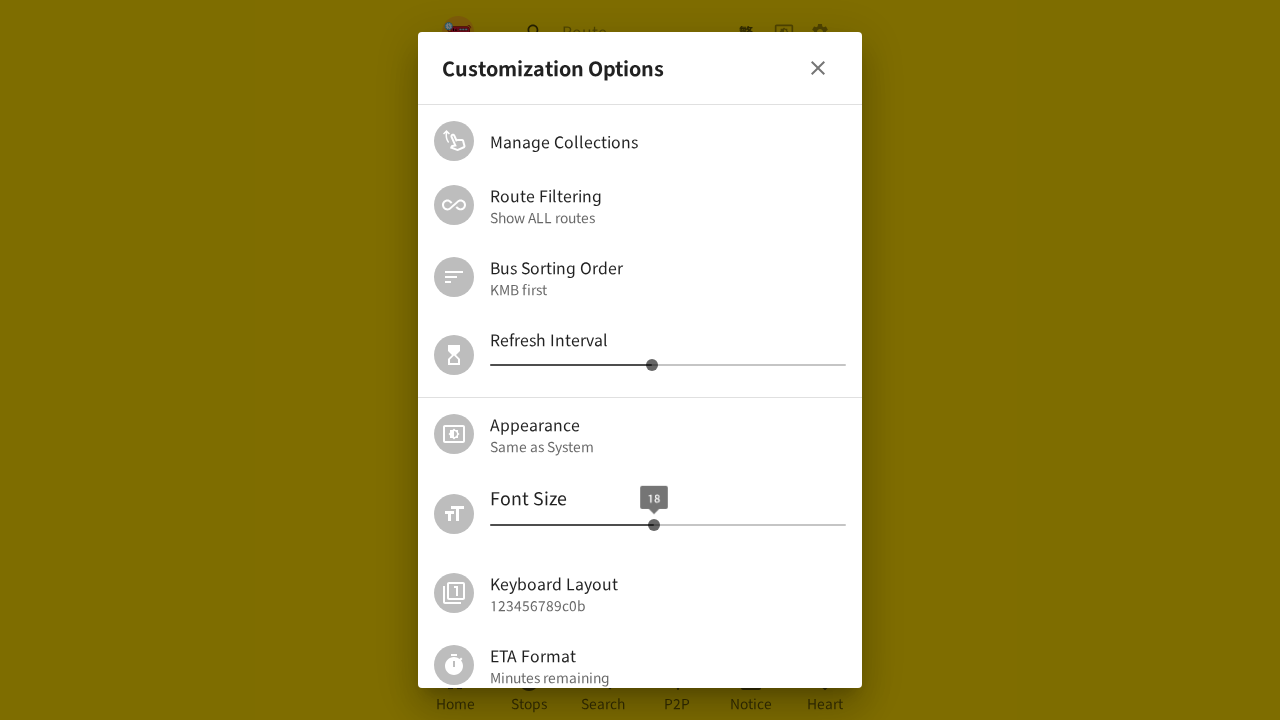

Waited 1 second for slider interaction readiness
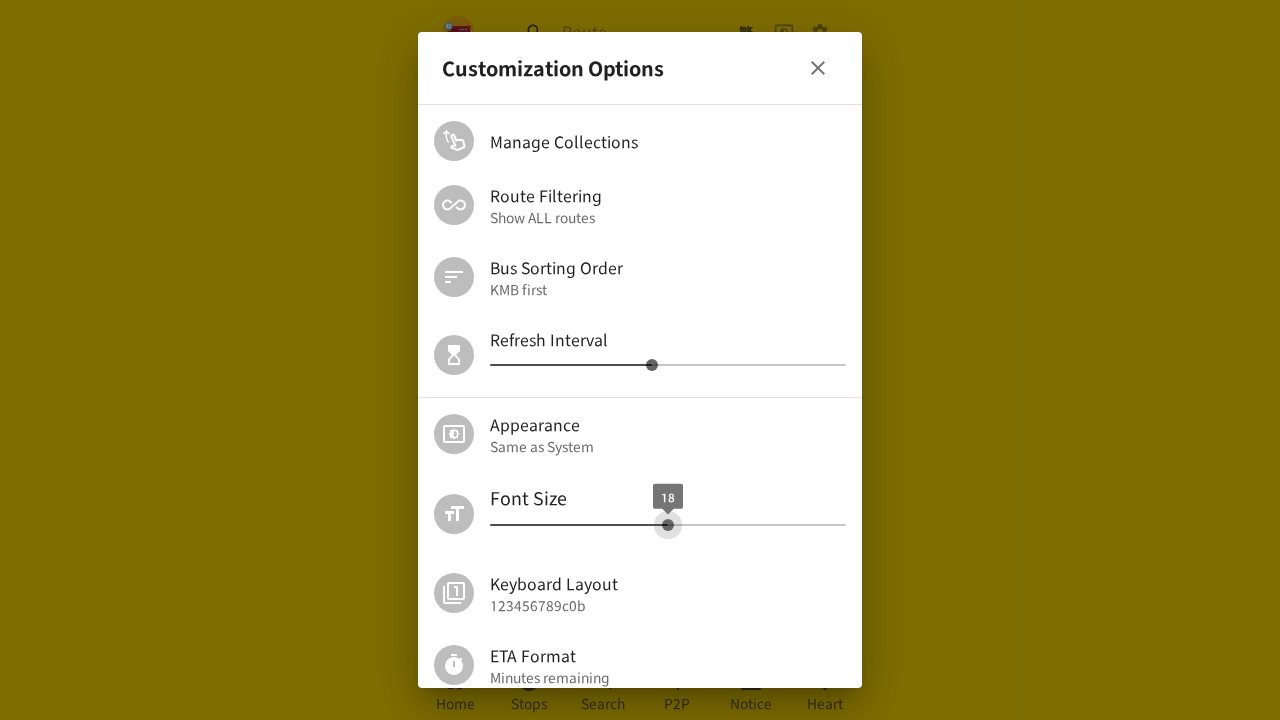

Pressed ArrowLeft to decrease font size (1/4) on (//span[contains(@class,'MuiSlider-root MuiSlider-colorPrimary')])[2]
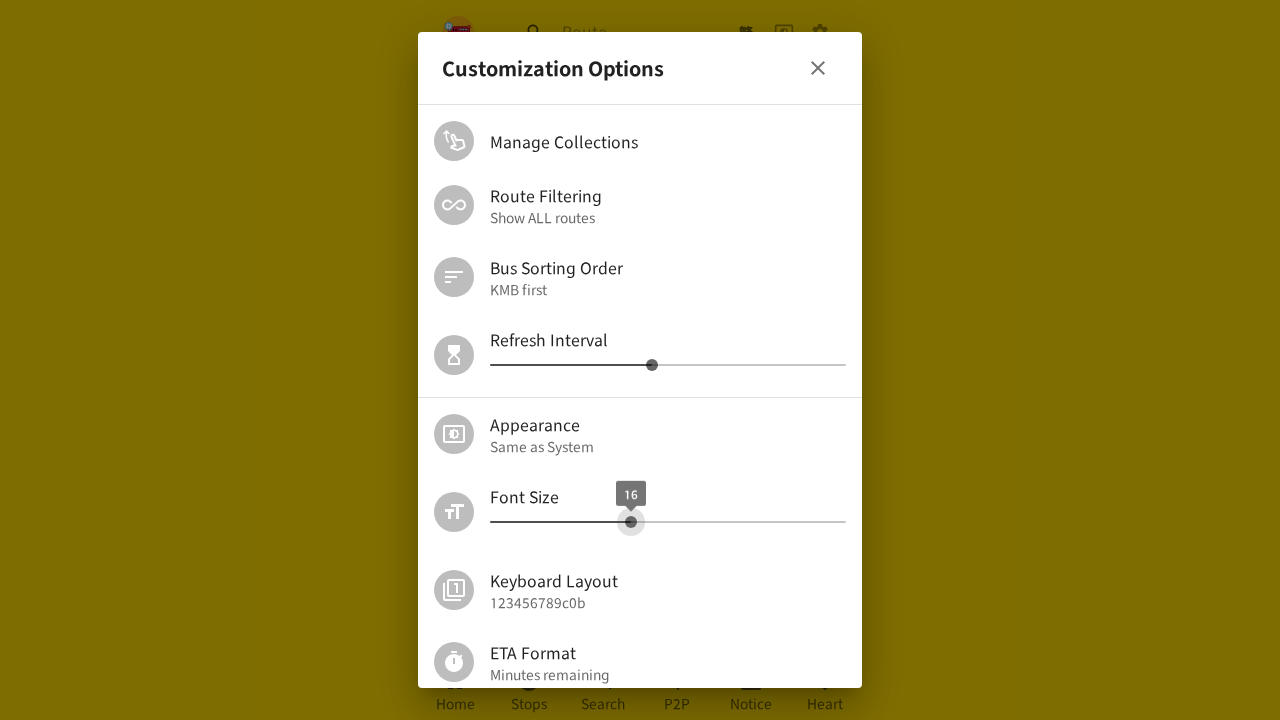

Waited 0.5 seconds between slider adjustments
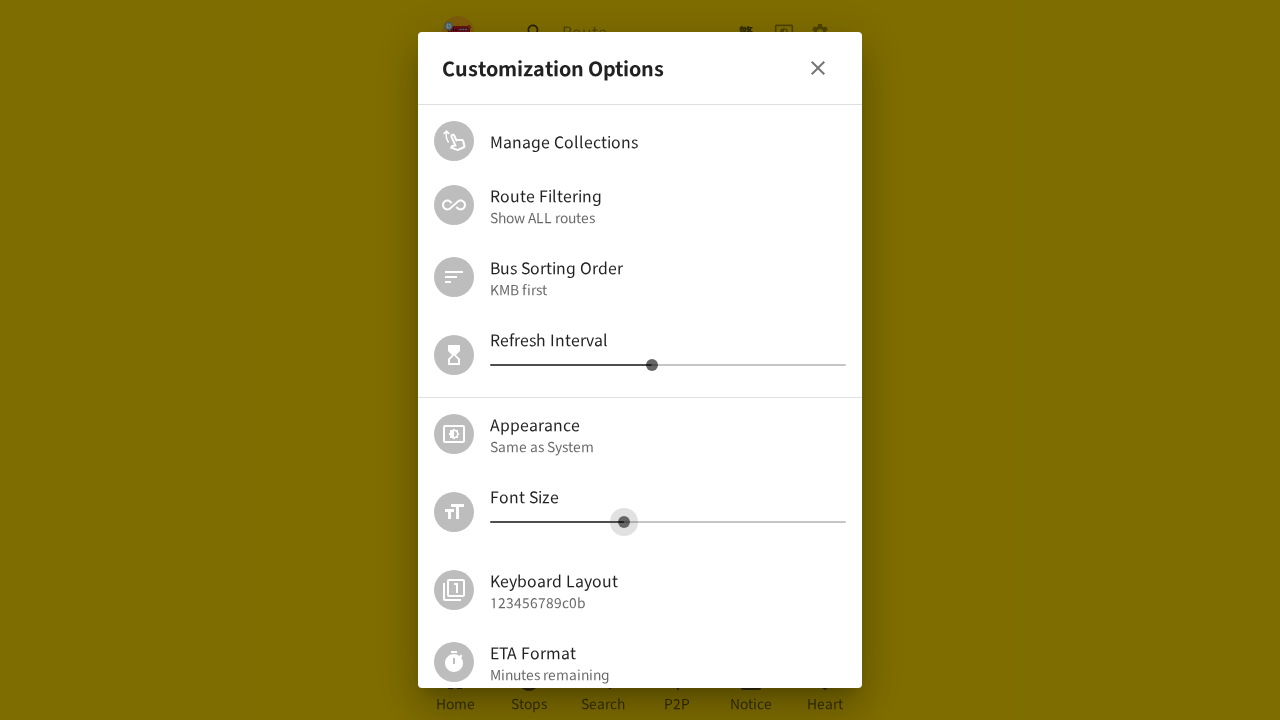

Pressed ArrowLeft to decrease font size (2/4) on (//span[contains(@class,'MuiSlider-root MuiSlider-colorPrimary')])[2]
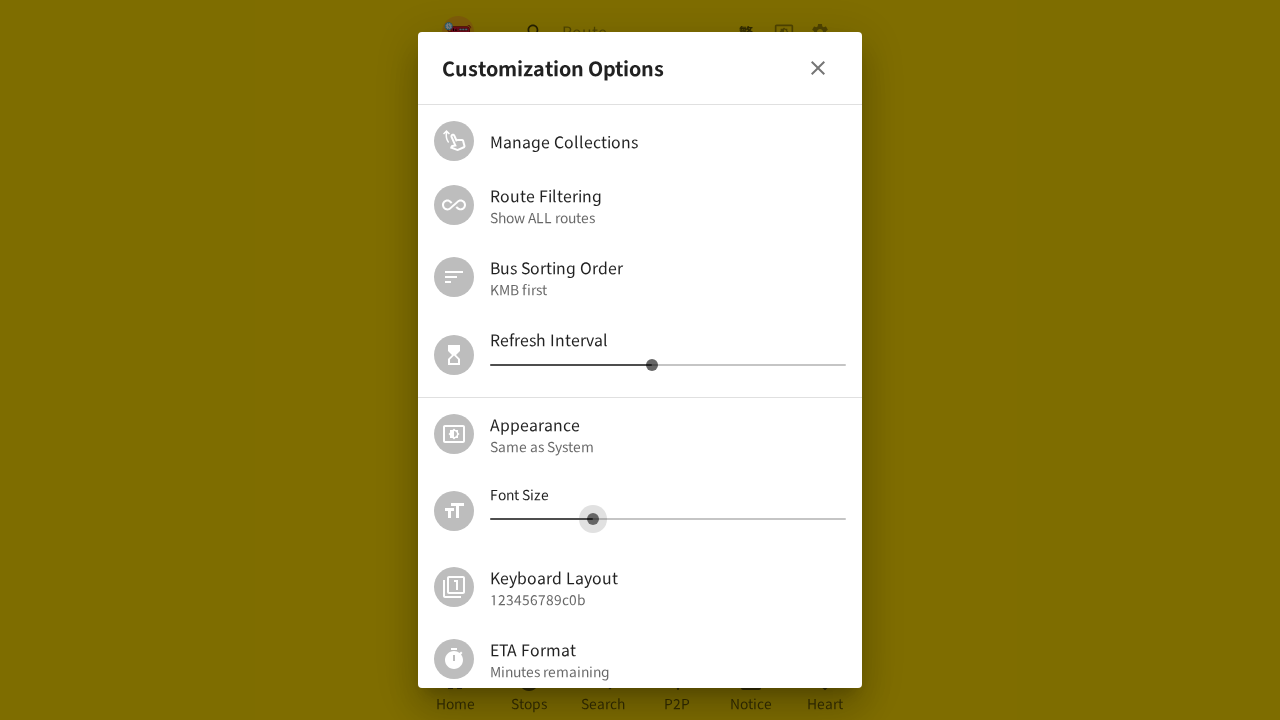

Waited 0.5 seconds between slider adjustments
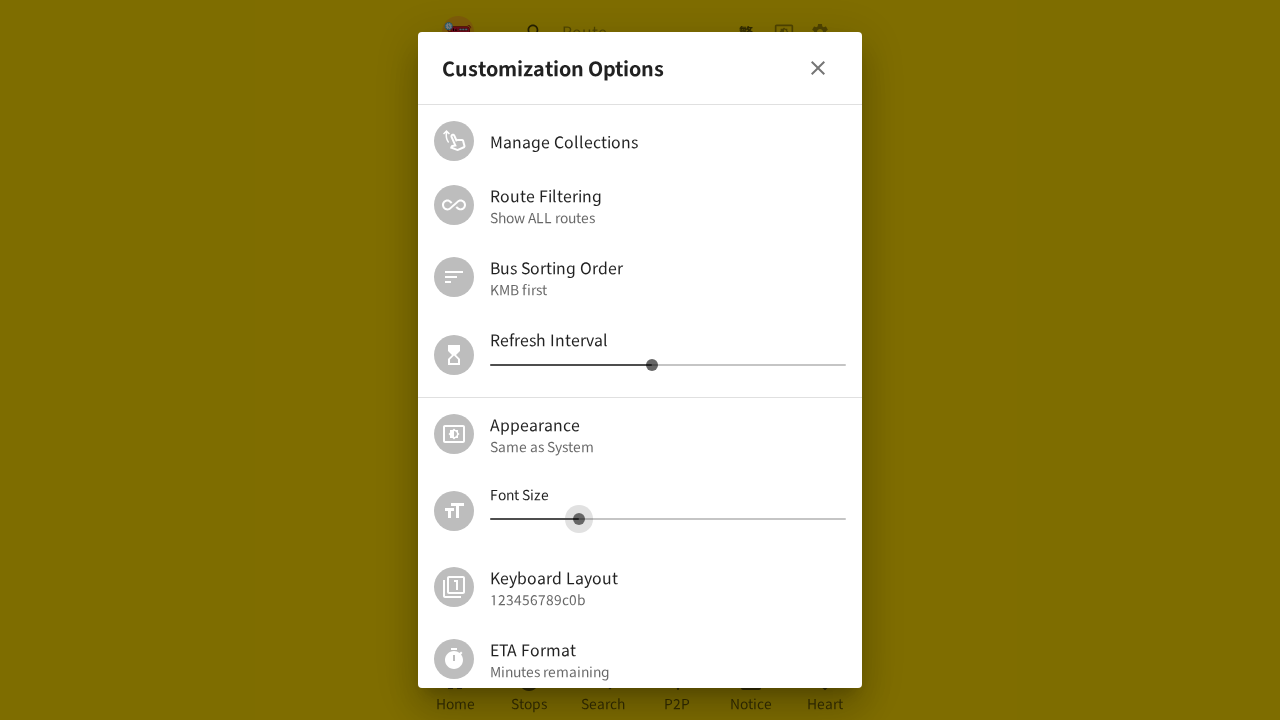

Pressed ArrowLeft to decrease font size (3/4) on (//span[contains(@class,'MuiSlider-root MuiSlider-colorPrimary')])[2]
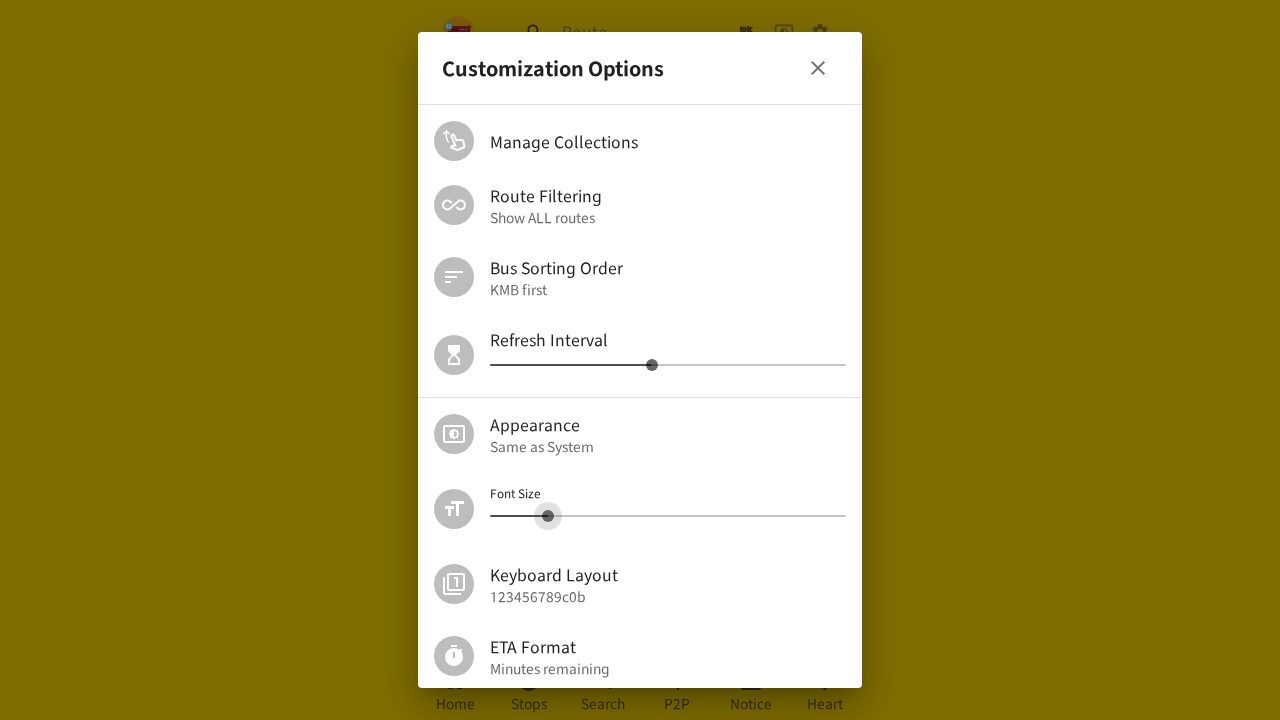

Waited 0.5 seconds between slider adjustments
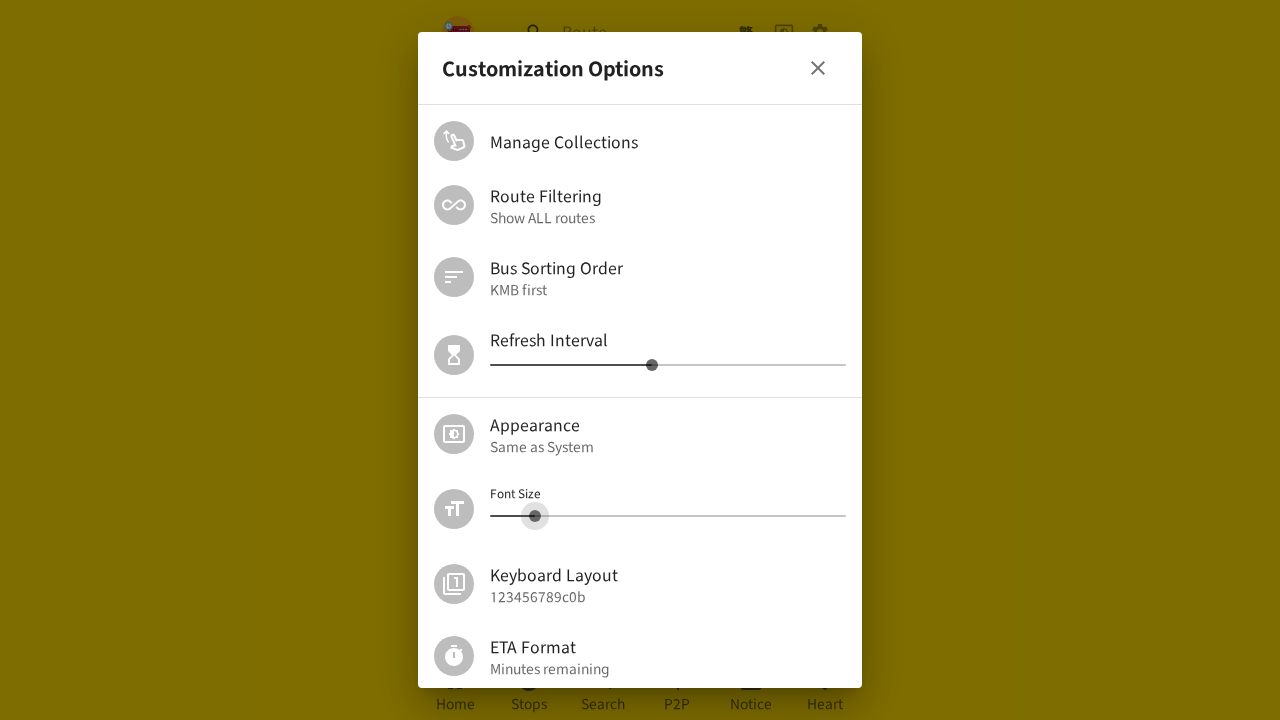

Pressed ArrowLeft to reach minimum font size of 10 (4/4) on (//span[contains(@class,'MuiSlider-root MuiSlider-colorPrimary')])[2]
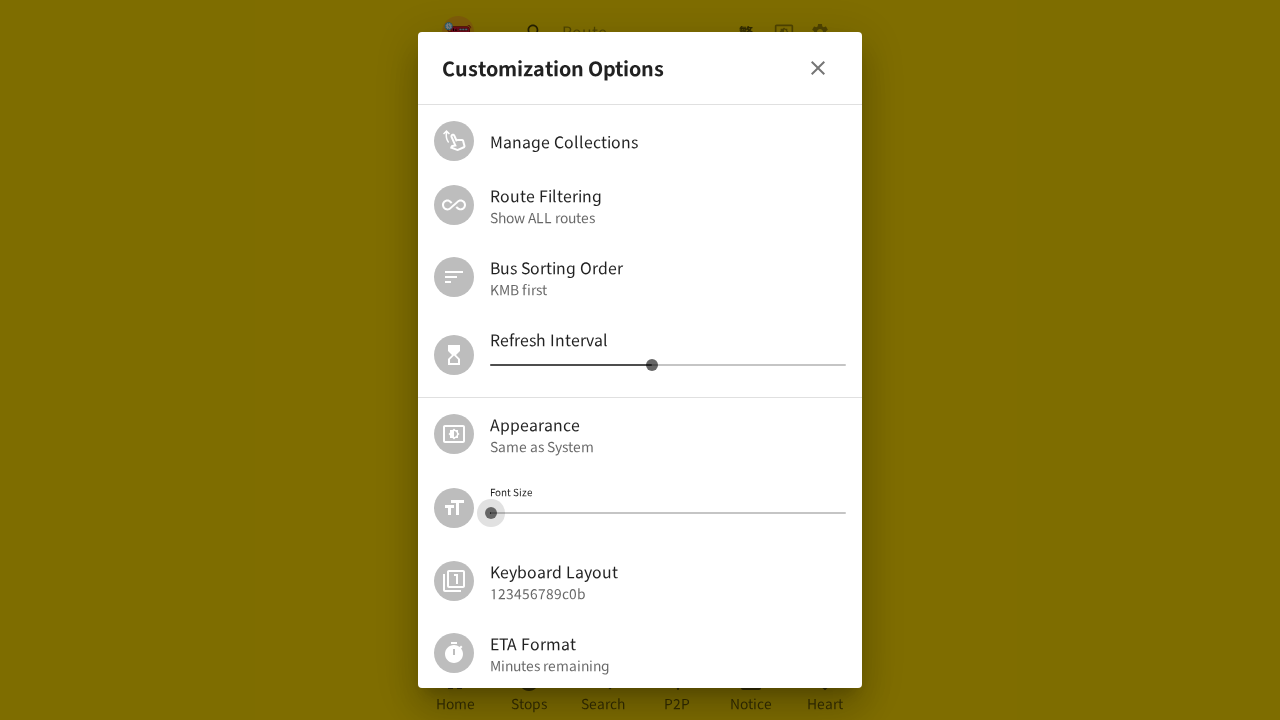

Waited 0.5 seconds after final ArrowLeft press
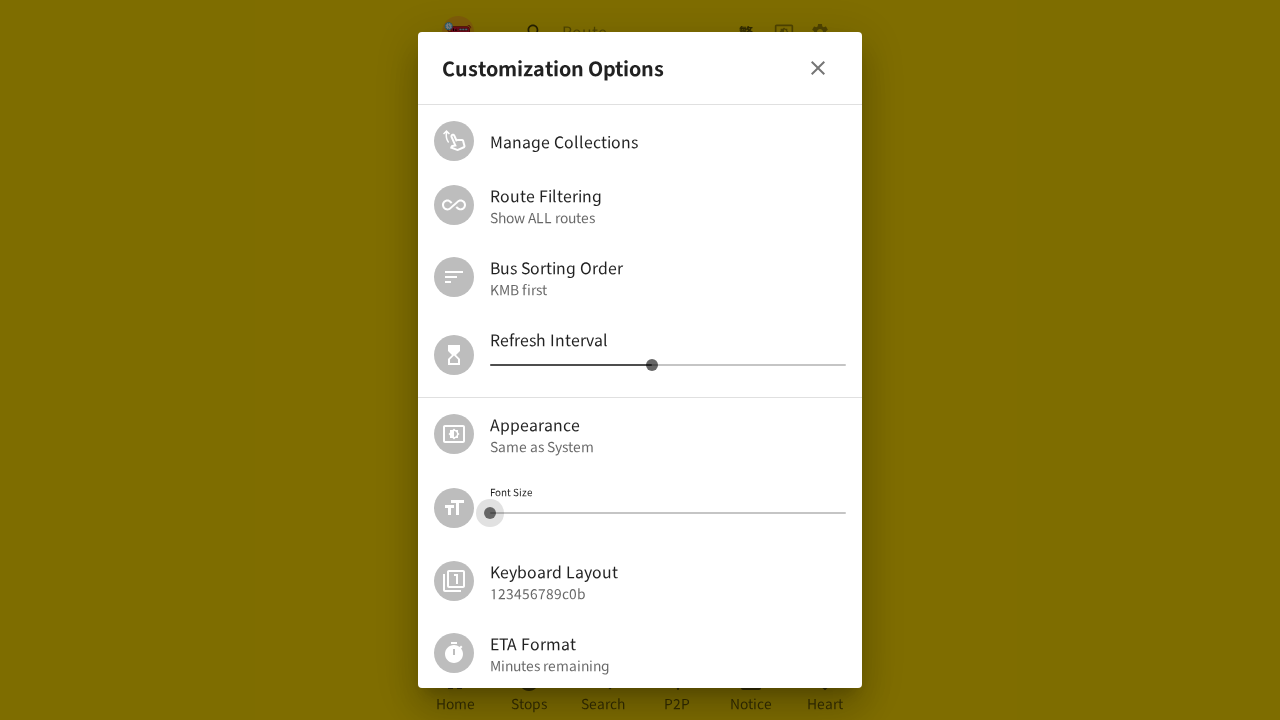

Verified font size element is visible at minimum size
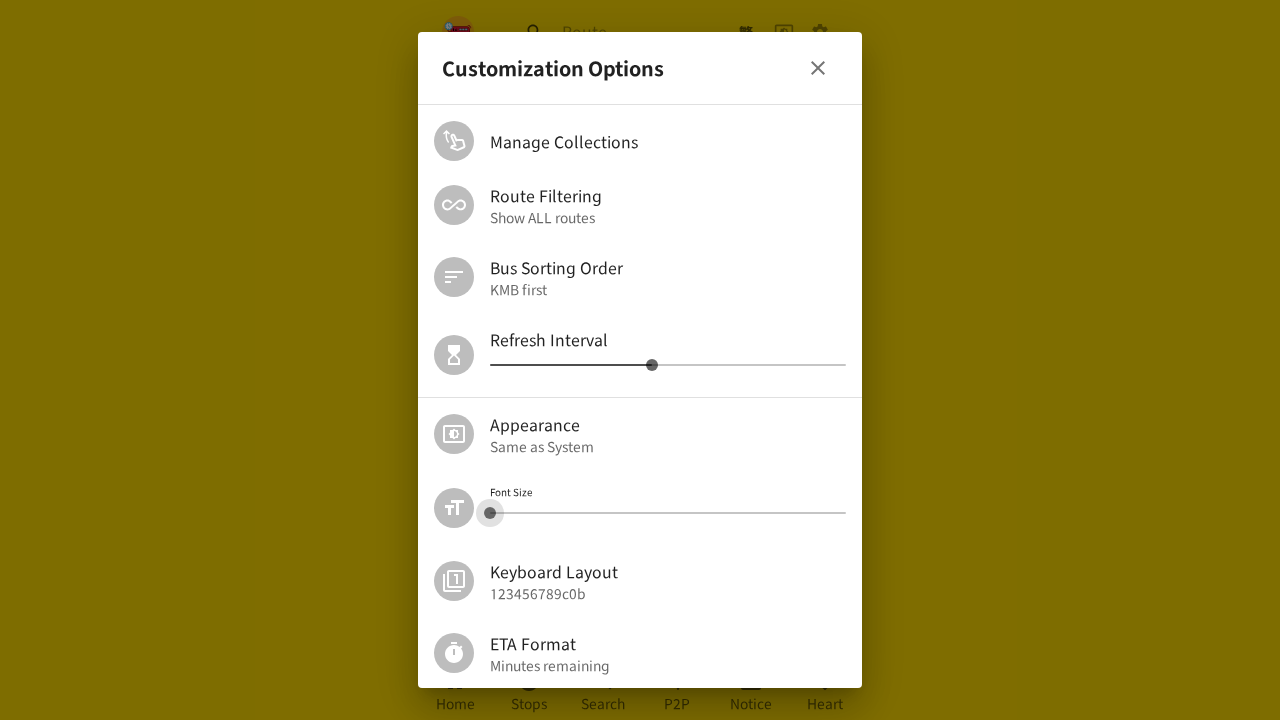

Waited 1 second before closing settings
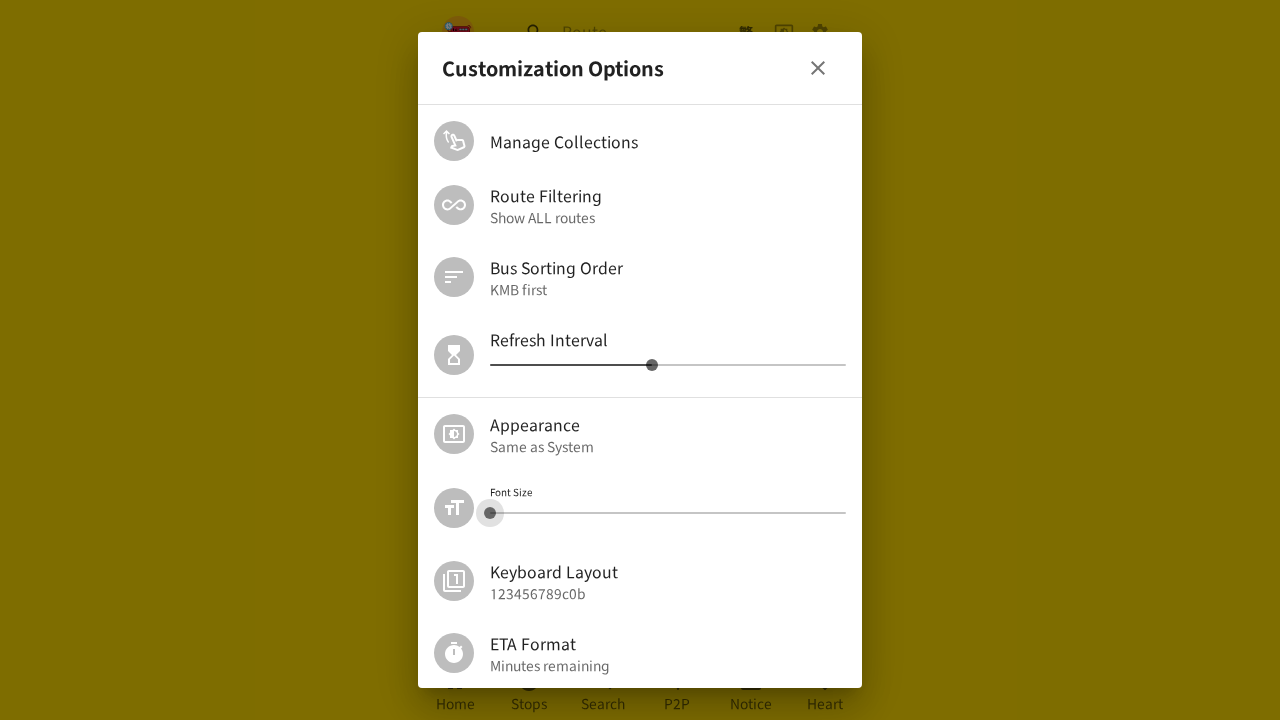

Closed the font settings page at (818, 68) on (//button[contains(@class,'MuiButtonBase-root MuiIconButton-root')])[2]
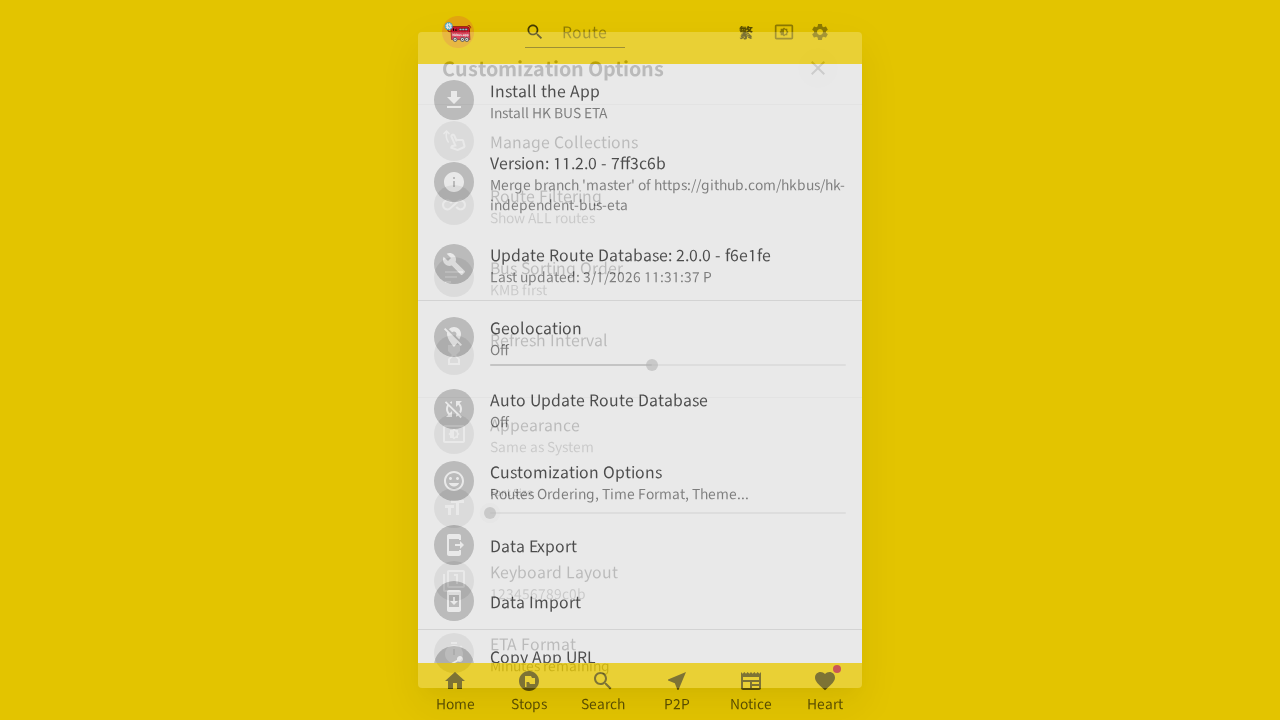

Clicked settings button again to reopen settings menu at (823, 32) on xpath=//a[contains(@class,'MuiButtonBase-root MuiIconButton-root')]
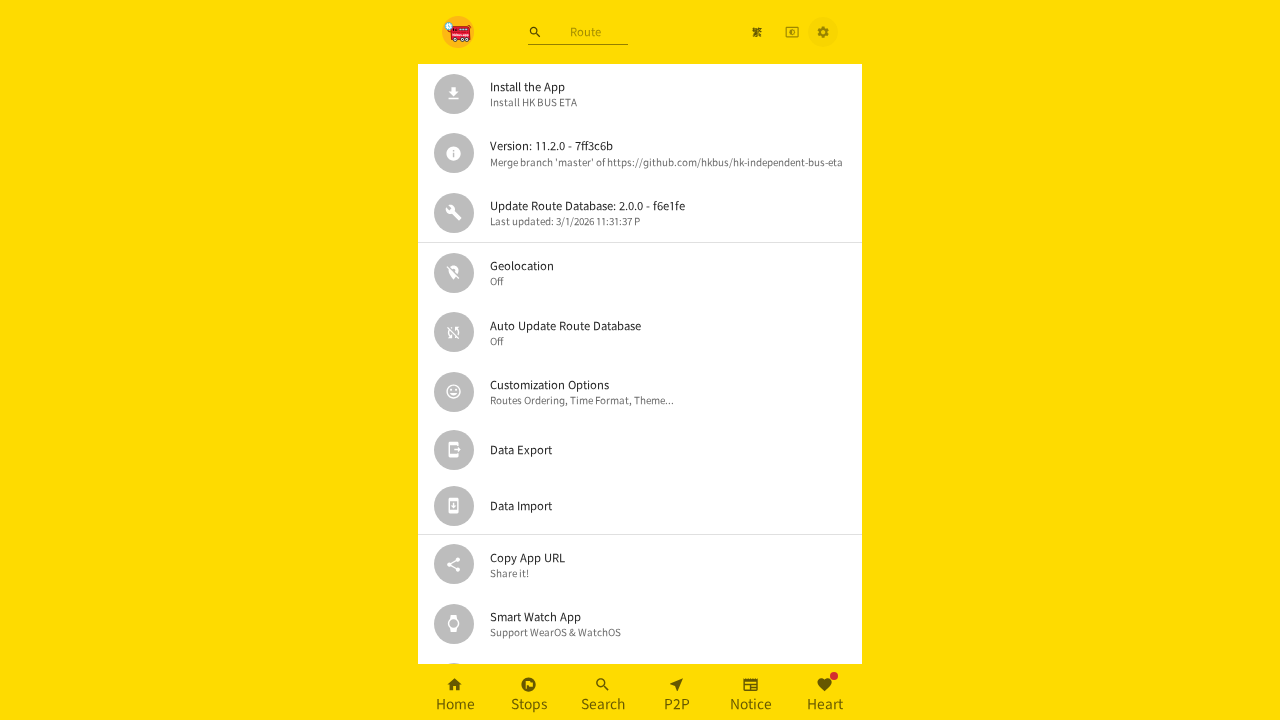

Navigated to personal settings again at (640, 392) on xpath=//*[@id='root']/div/div[2]/div/ul/div[6]
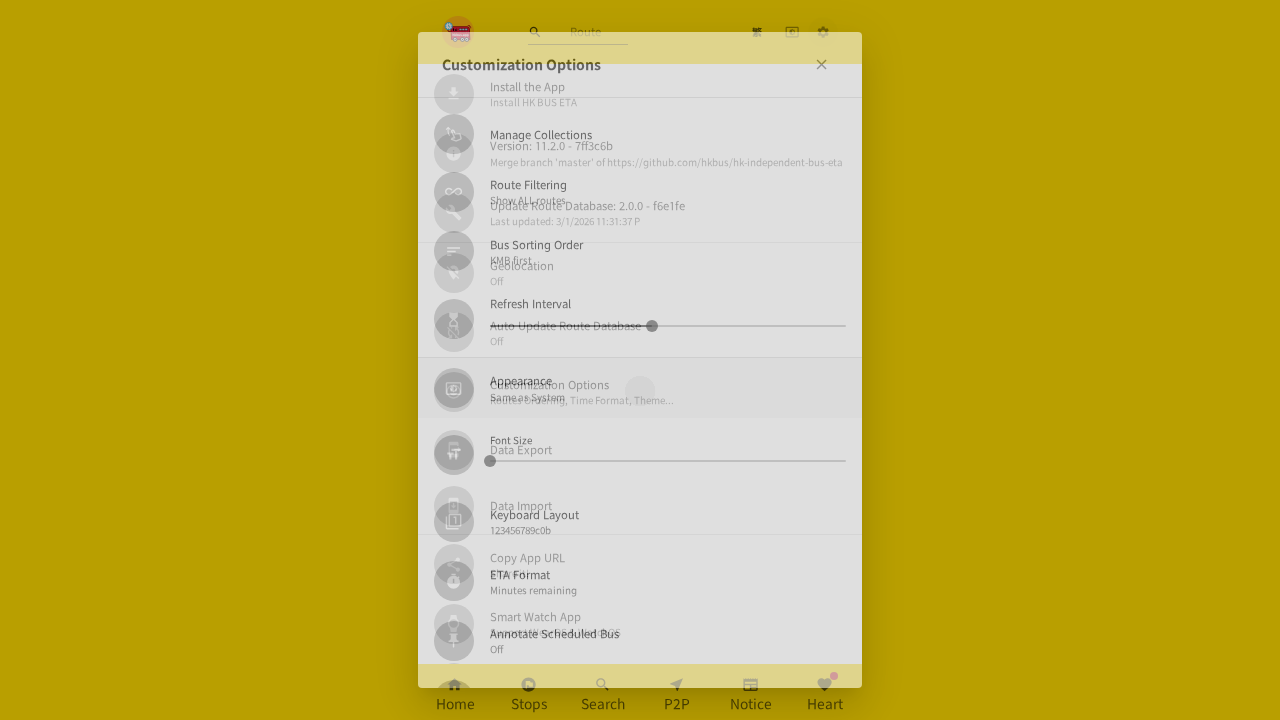

Located the font size slider element again
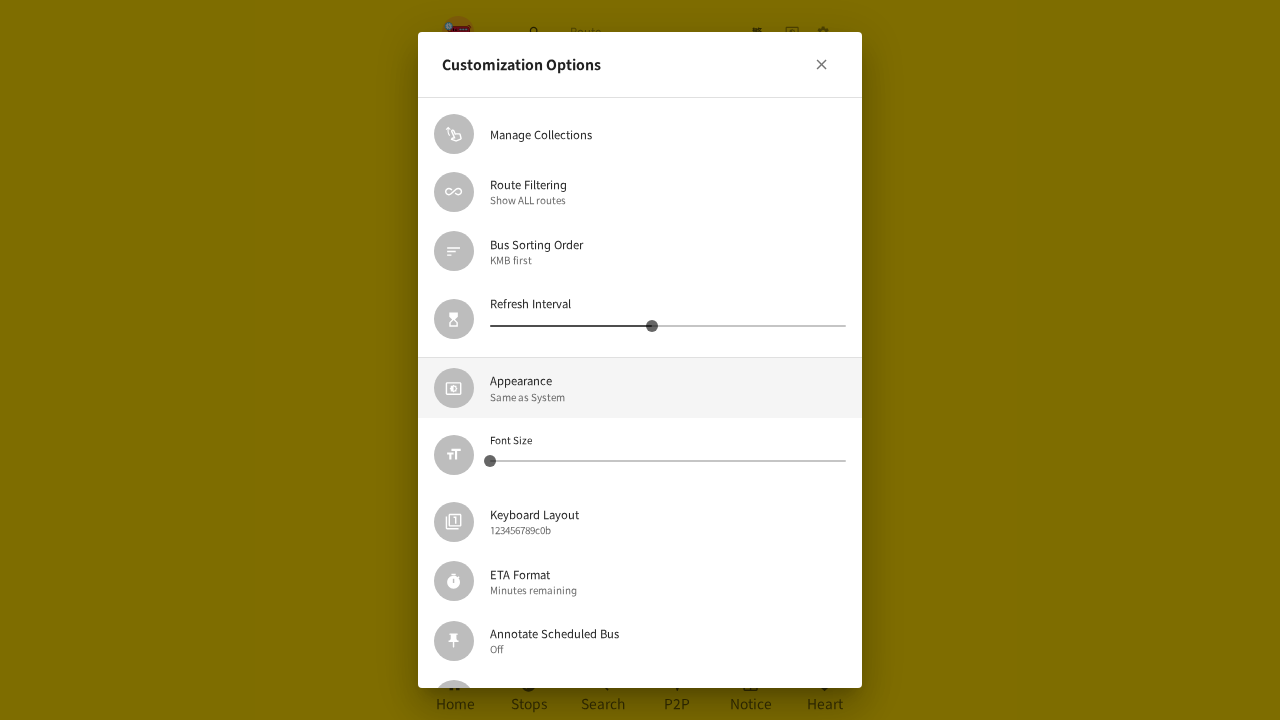

Clicked on font size slider to focus it for maximum adjustment at (668, 461) on (//span[contains(@class,'MuiSlider-root MuiSlider-colorPrimary')])[2]
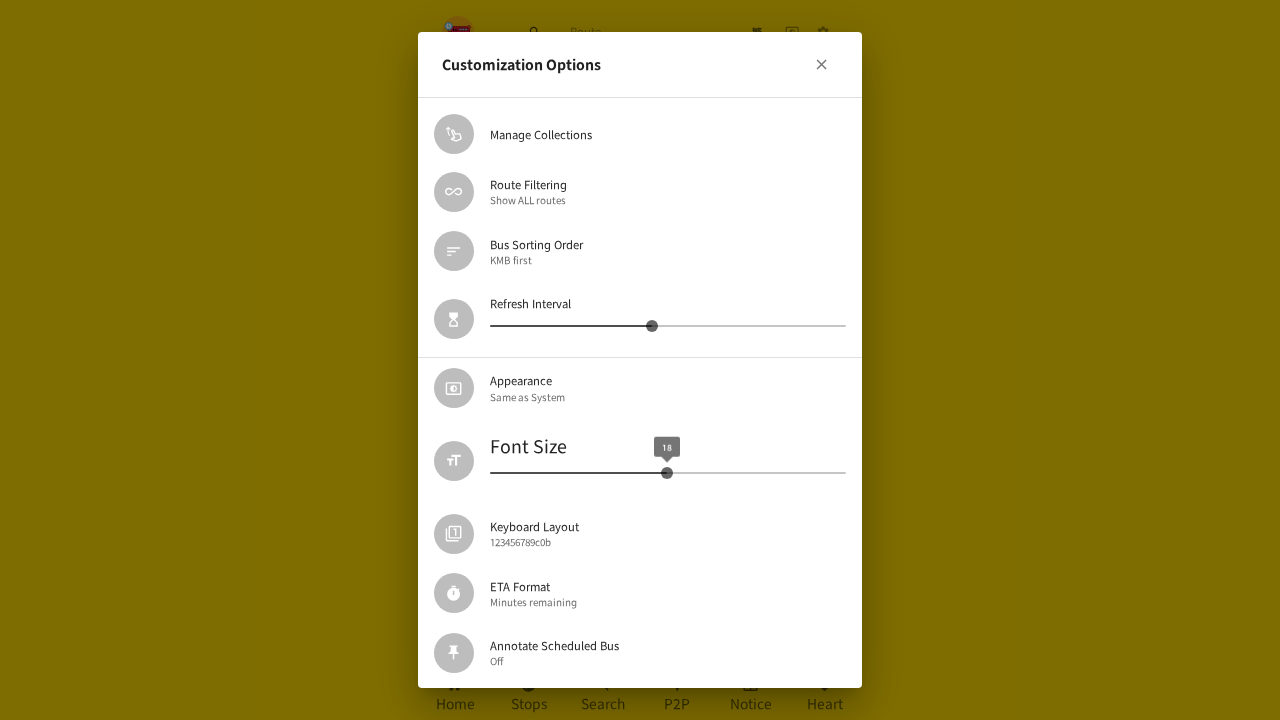

Pressed ArrowRight to increase font size (1/4) on (//span[contains(@class,'MuiSlider-root MuiSlider-colorPrimary')])[2]
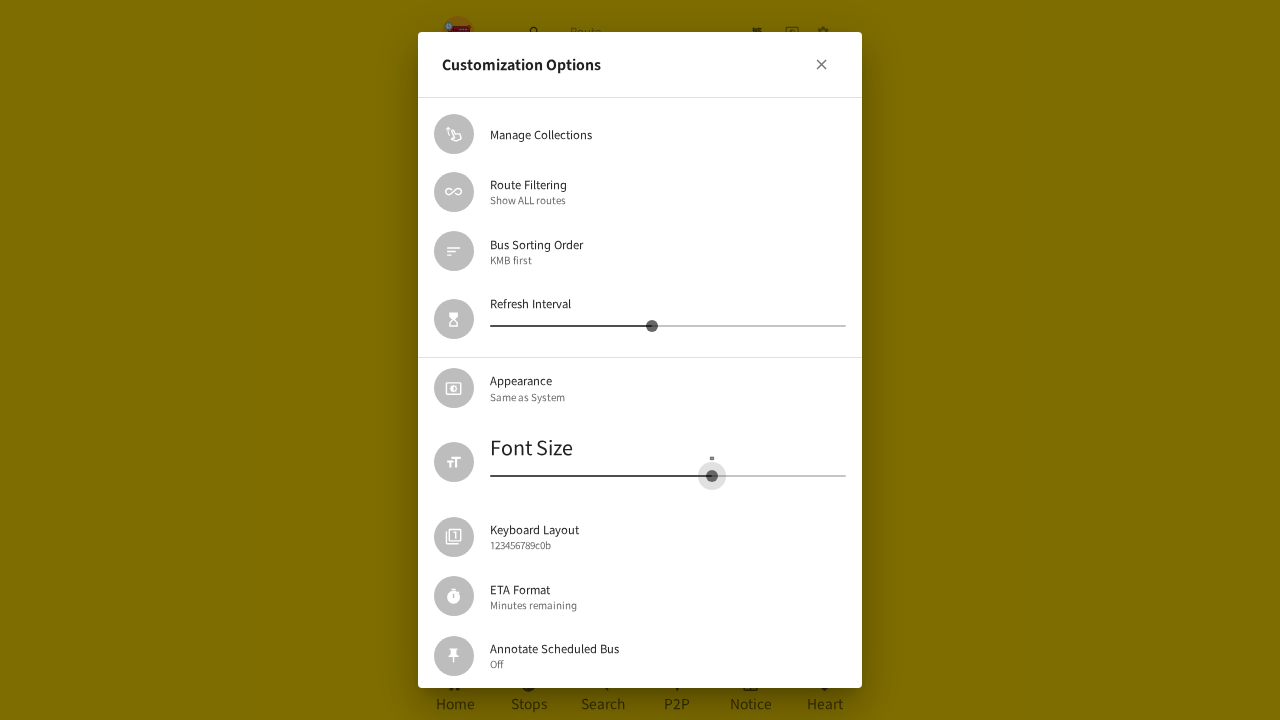

Waited 0.5 seconds between slider adjustments
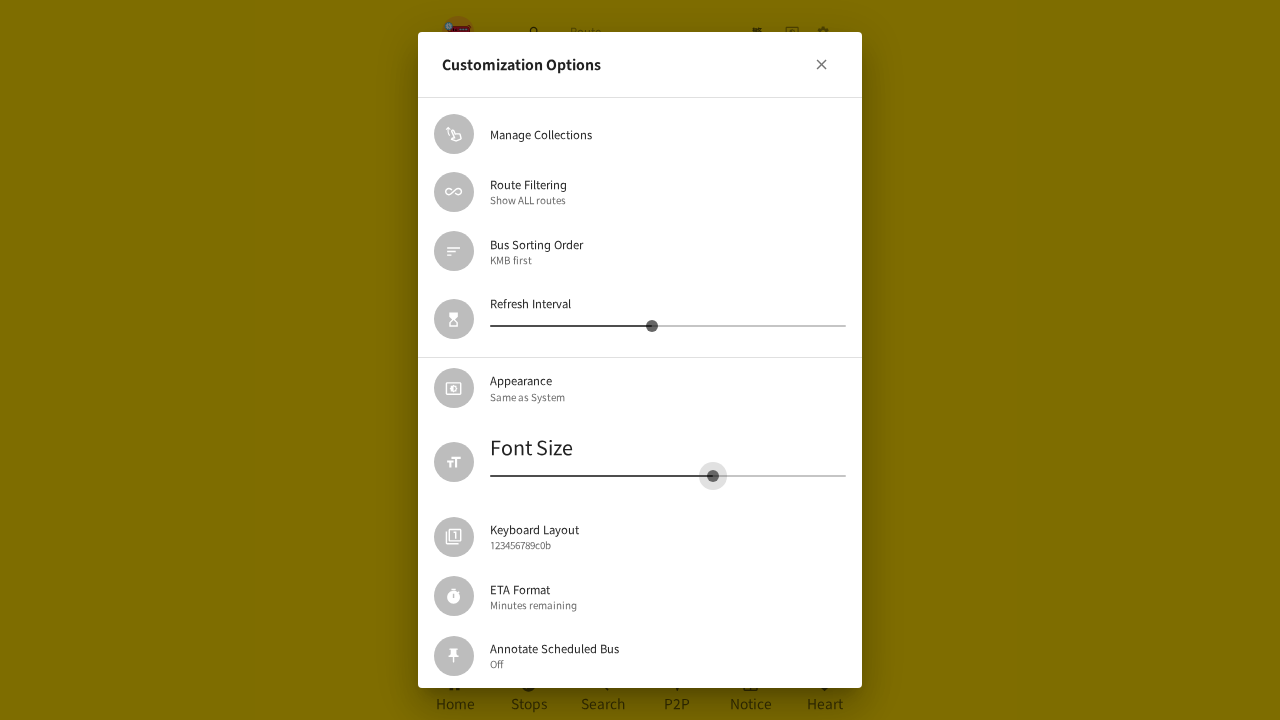

Pressed ArrowRight to increase font size (2/4) on (//span[contains(@class,'MuiSlider-root MuiSlider-colorPrimary')])[2]
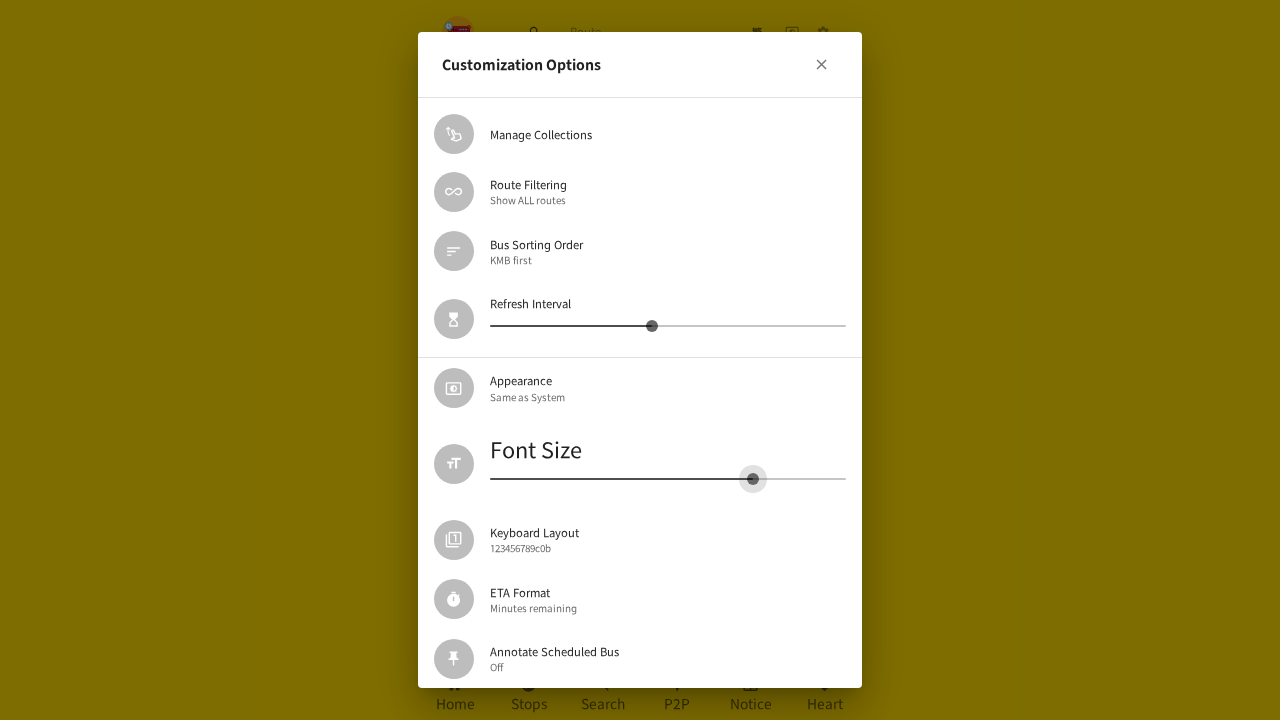

Waited 0.5 seconds between slider adjustments
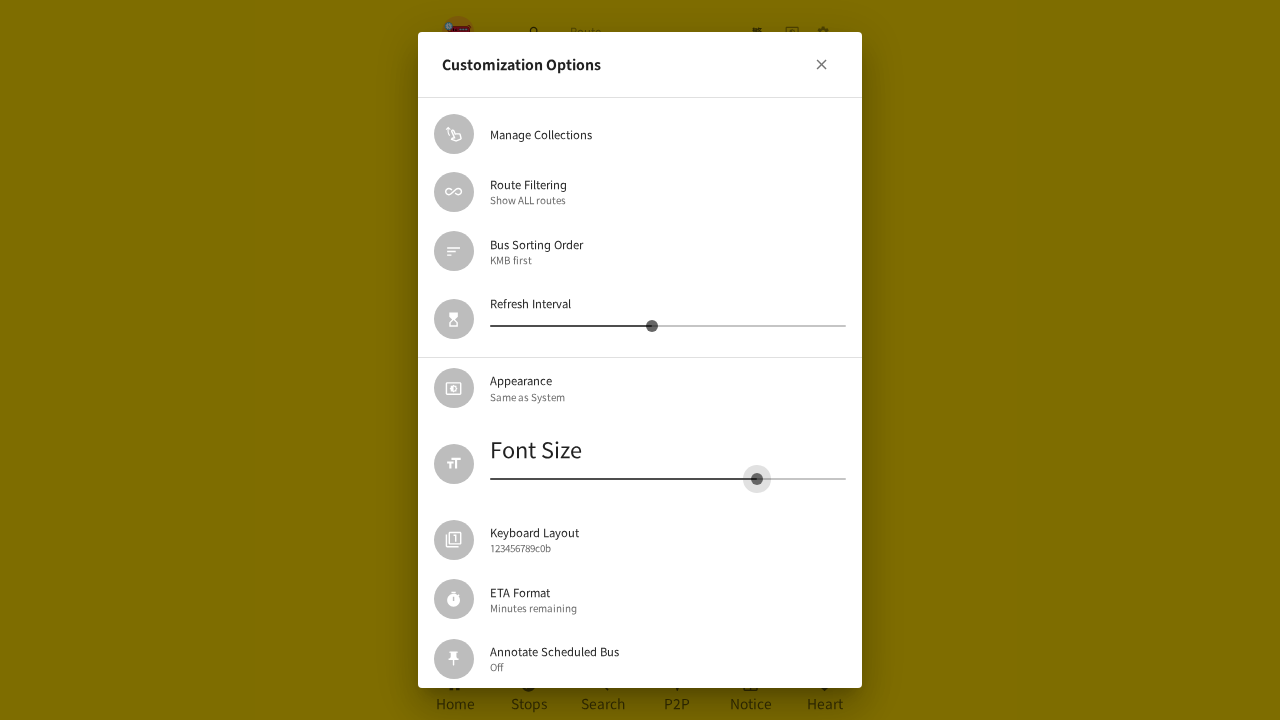

Pressed ArrowRight to increase font size (3/4) on (//span[contains(@class,'MuiSlider-root MuiSlider-colorPrimary')])[2]
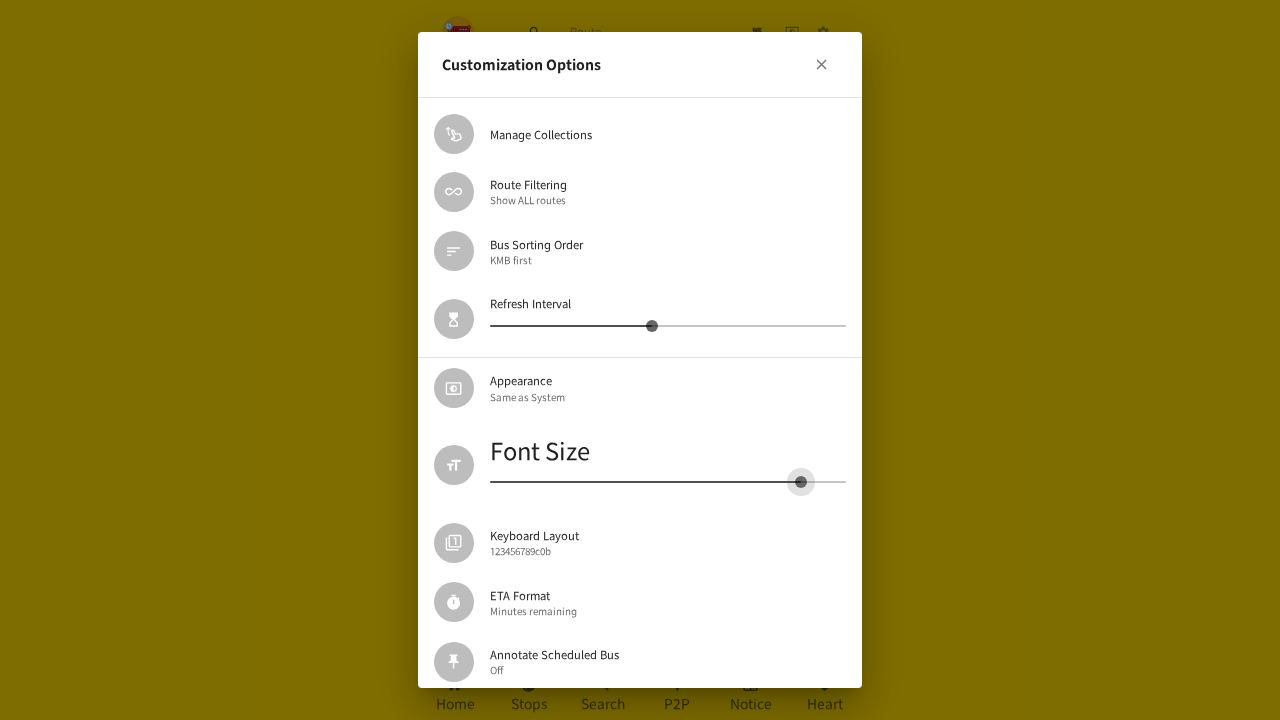

Waited 0.5 seconds between slider adjustments
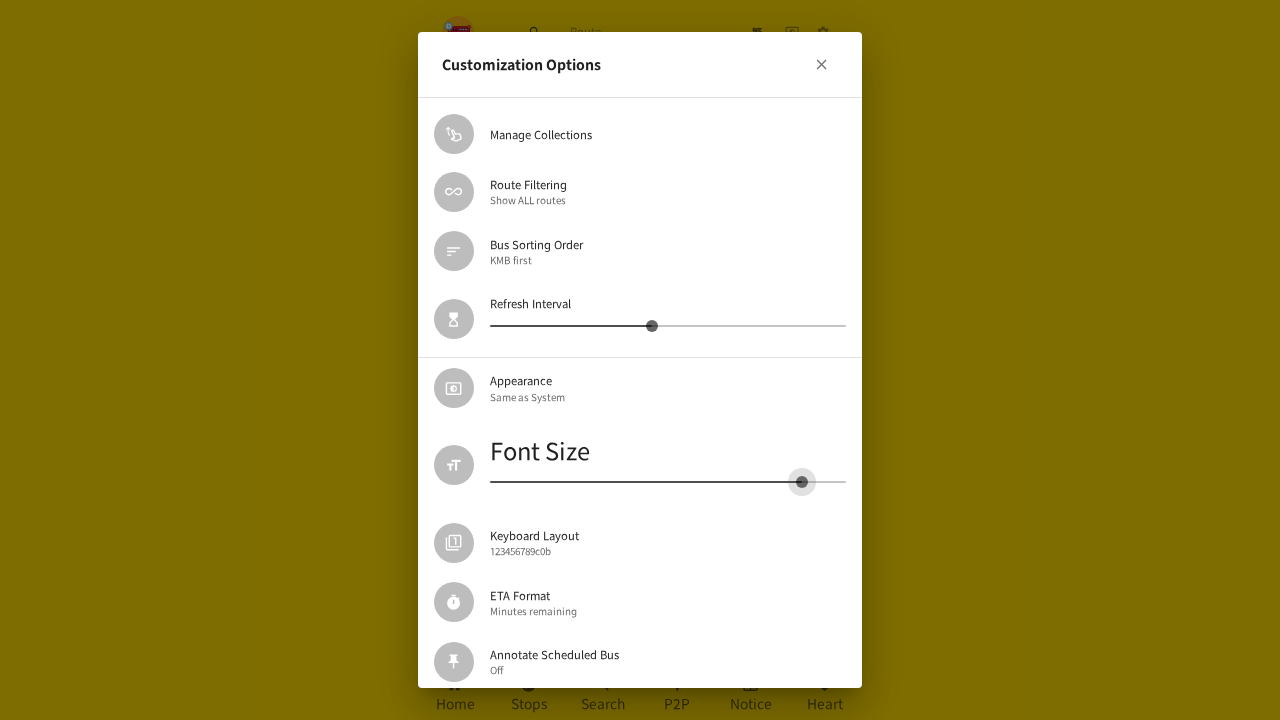

Pressed ArrowRight to reach maximum font size of 26 (4/4) on (//span[contains(@class,'MuiSlider-root MuiSlider-colorPrimary')])[2]
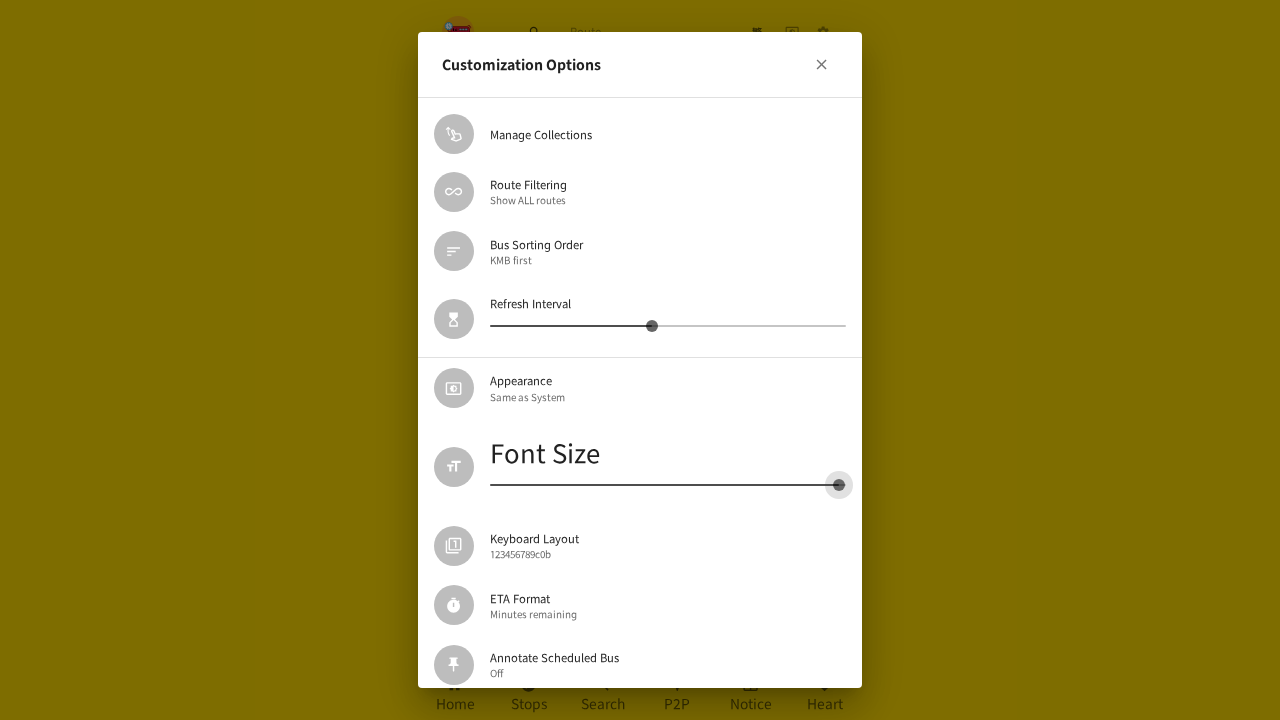

Waited 0.5 seconds after final ArrowRight press
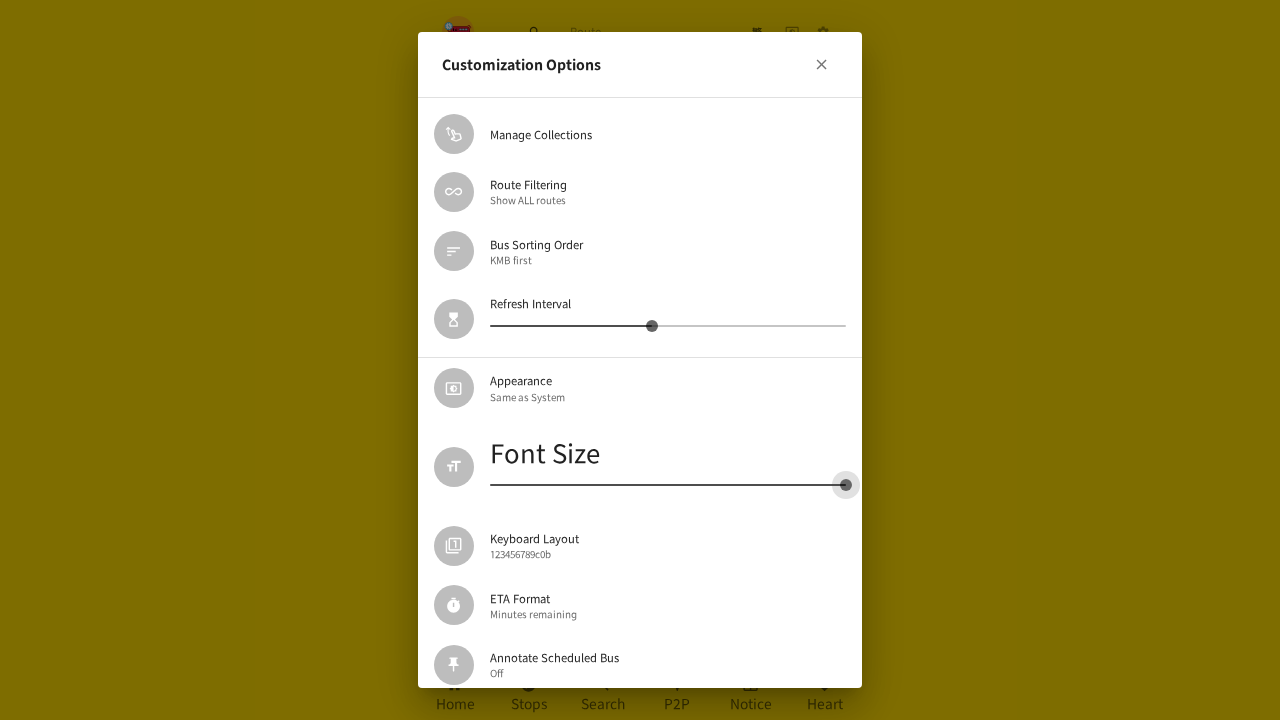

Verified font size element is visible at maximum size
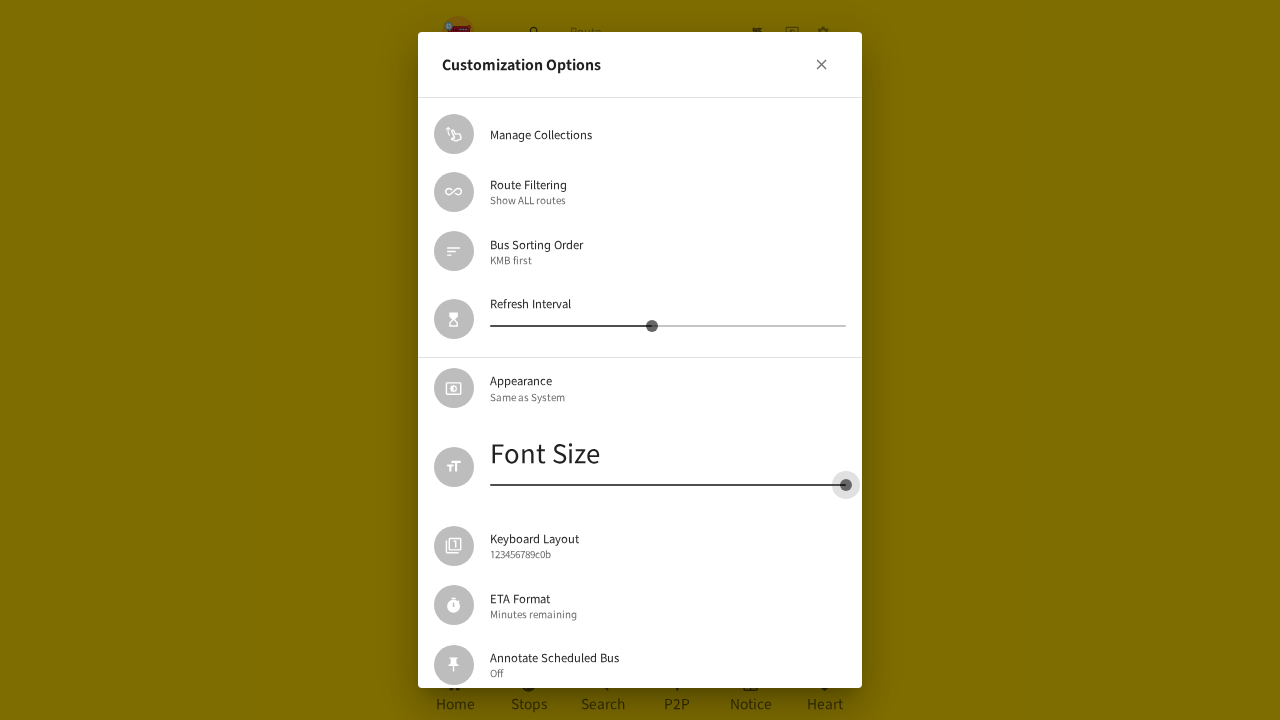

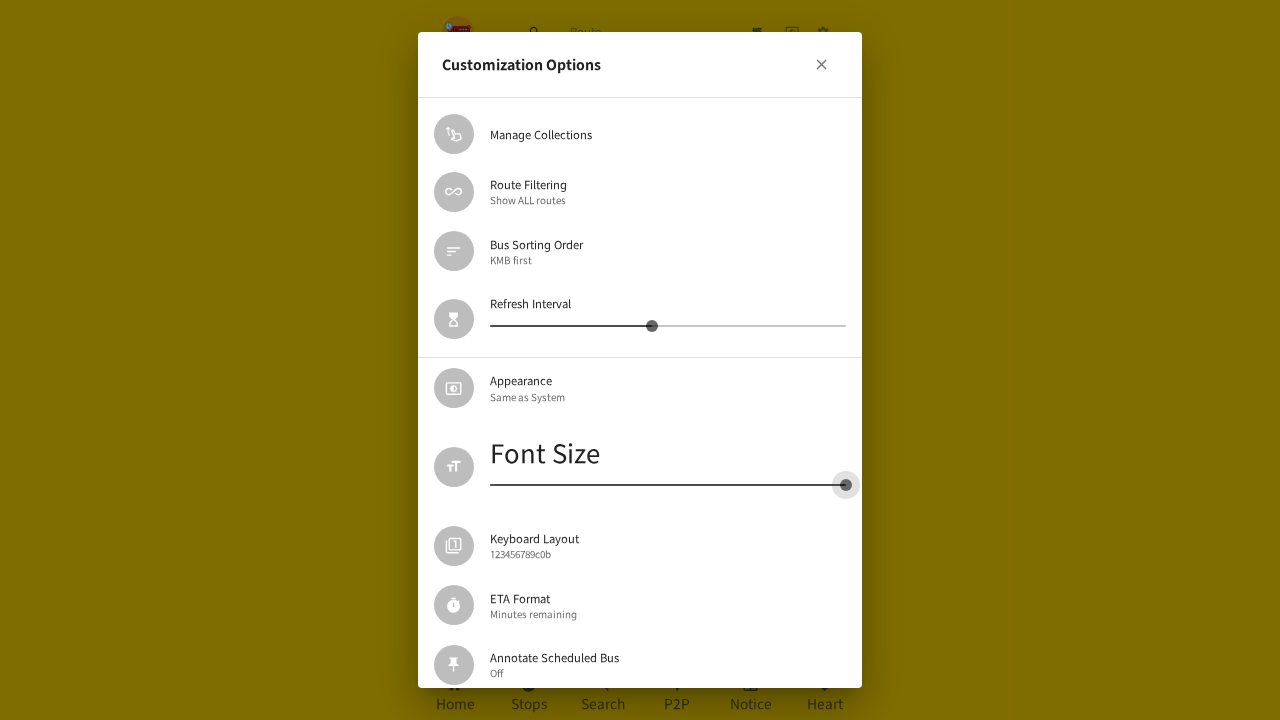